Tests that whitespace is trimmed from edited todo text

Starting URL: https://demo.playwright.dev/todomvc

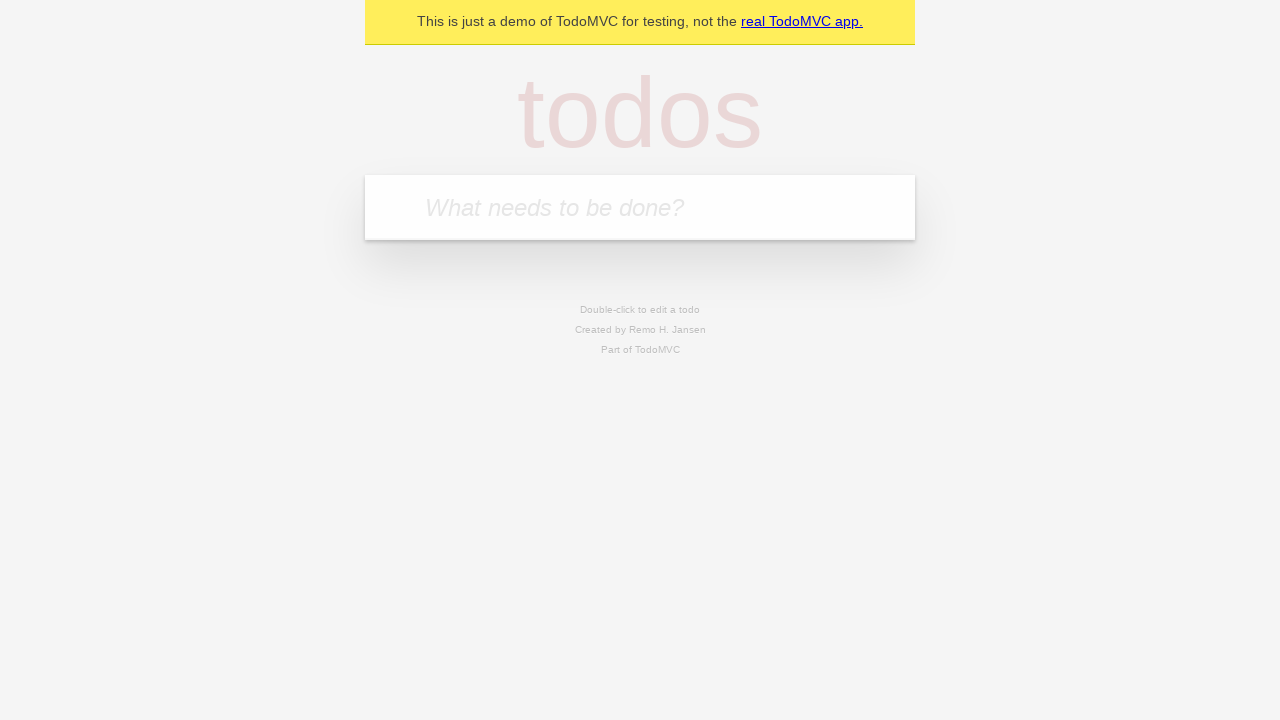

Filled new todo field with 'buy some cheese' on internal:attr=[placeholder="What needs to be done?"i]
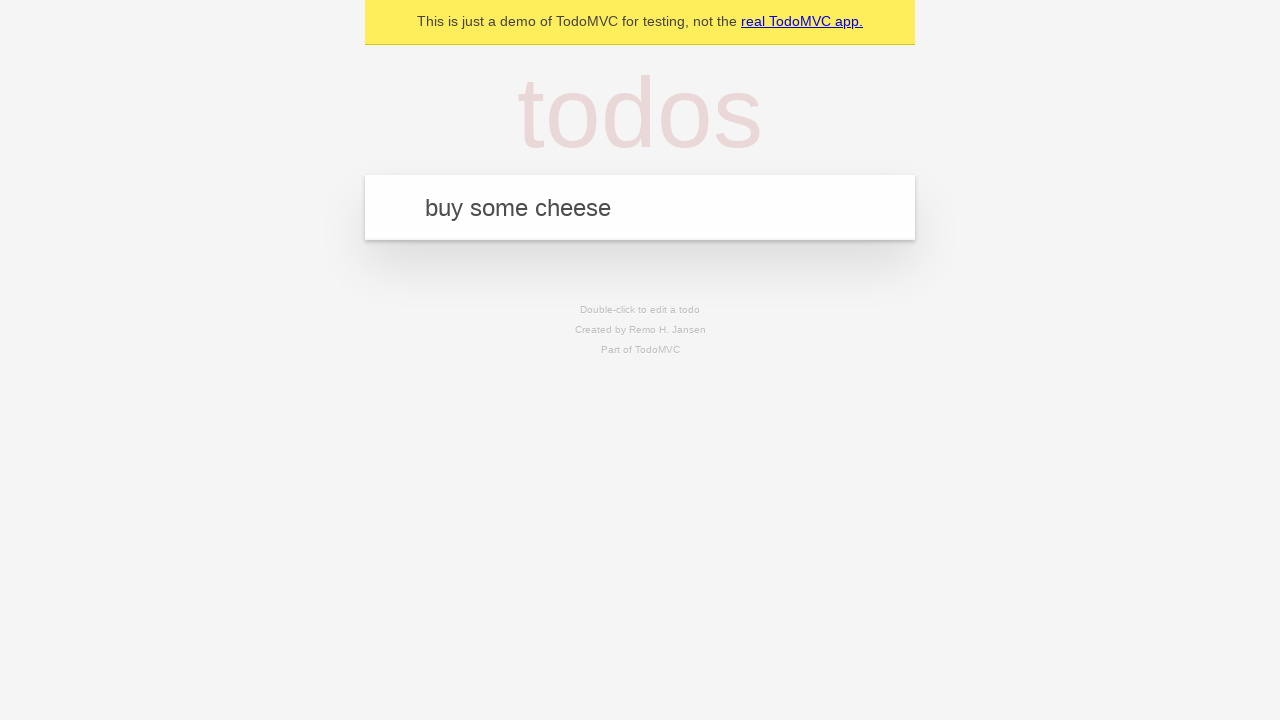

Pressed Enter to create todo 'buy some cheese' on internal:attr=[placeholder="What needs to be done?"i]
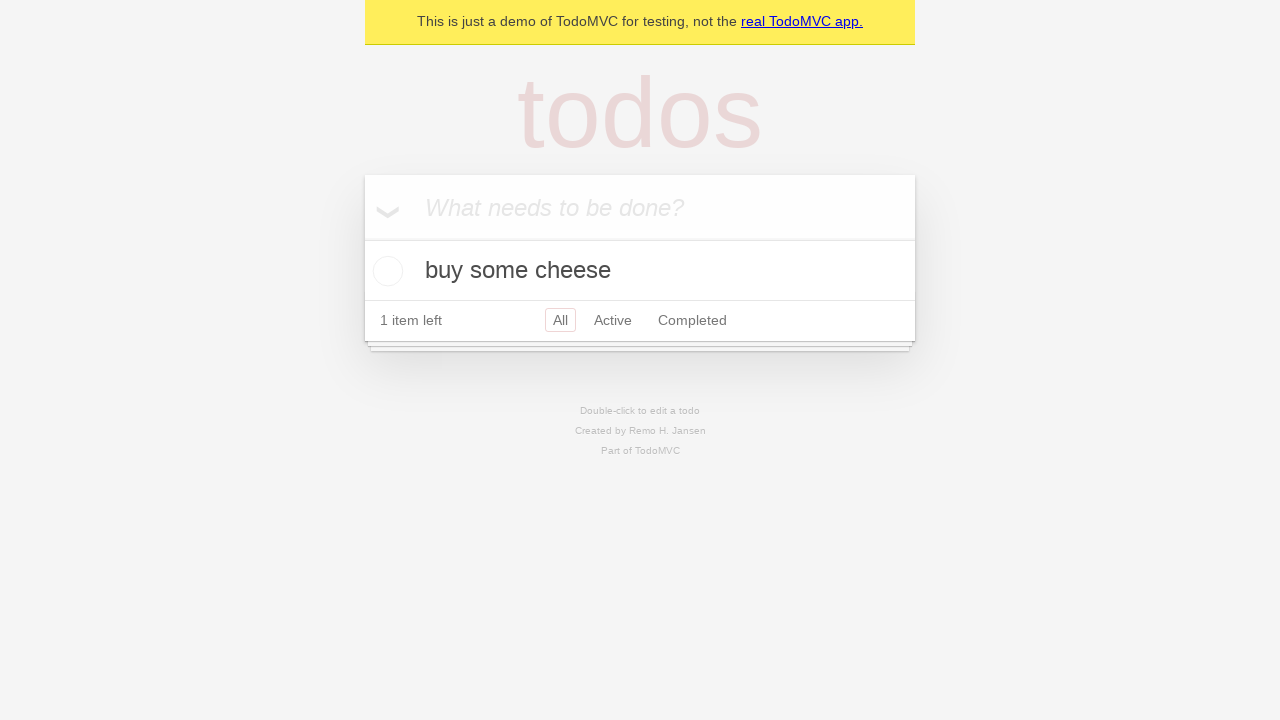

Filled new todo field with 'feed the cat' on internal:attr=[placeholder="What needs to be done?"i]
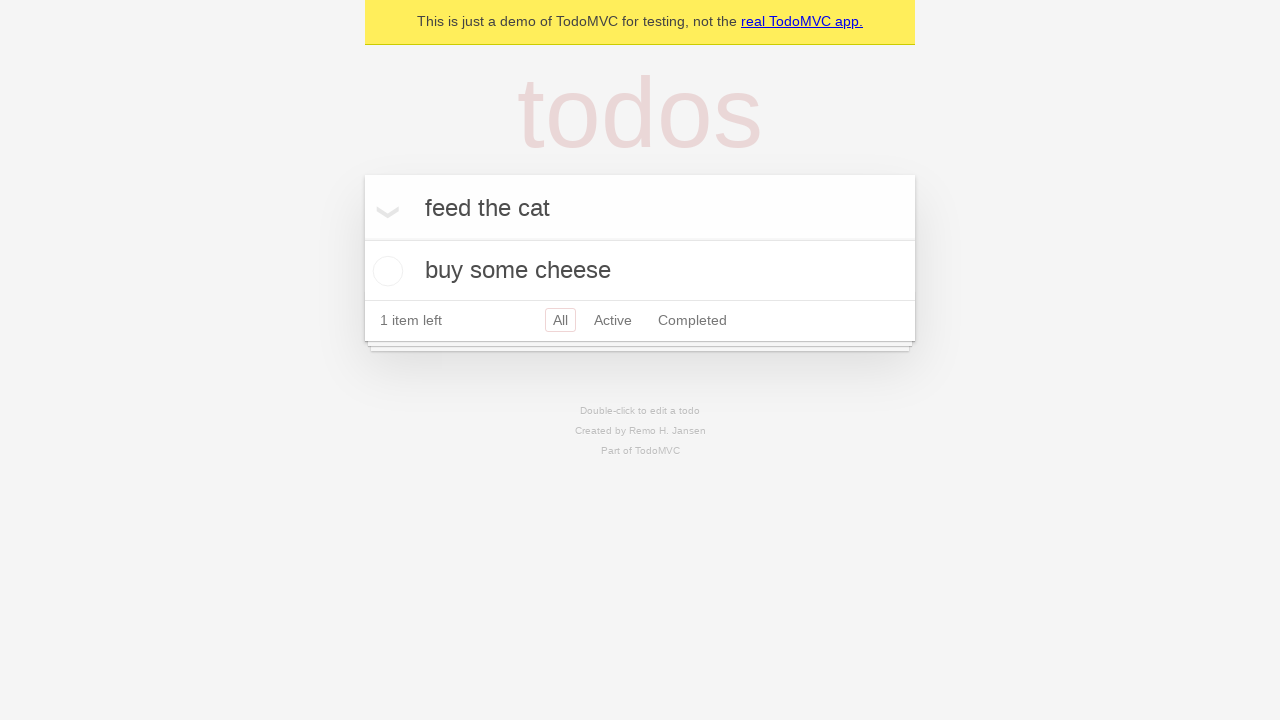

Pressed Enter to create todo 'feed the cat' on internal:attr=[placeholder="What needs to be done?"i]
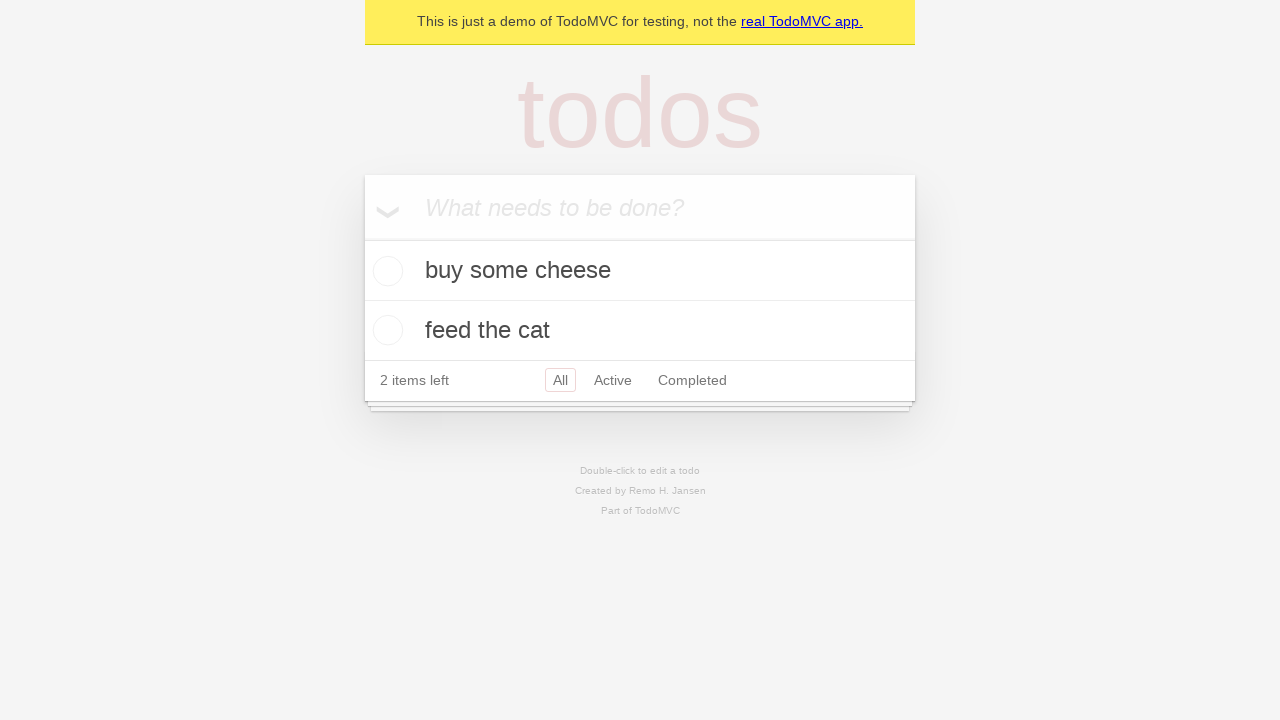

Filled new todo field with 'book a doctors appointment' on internal:attr=[placeholder="What needs to be done?"i]
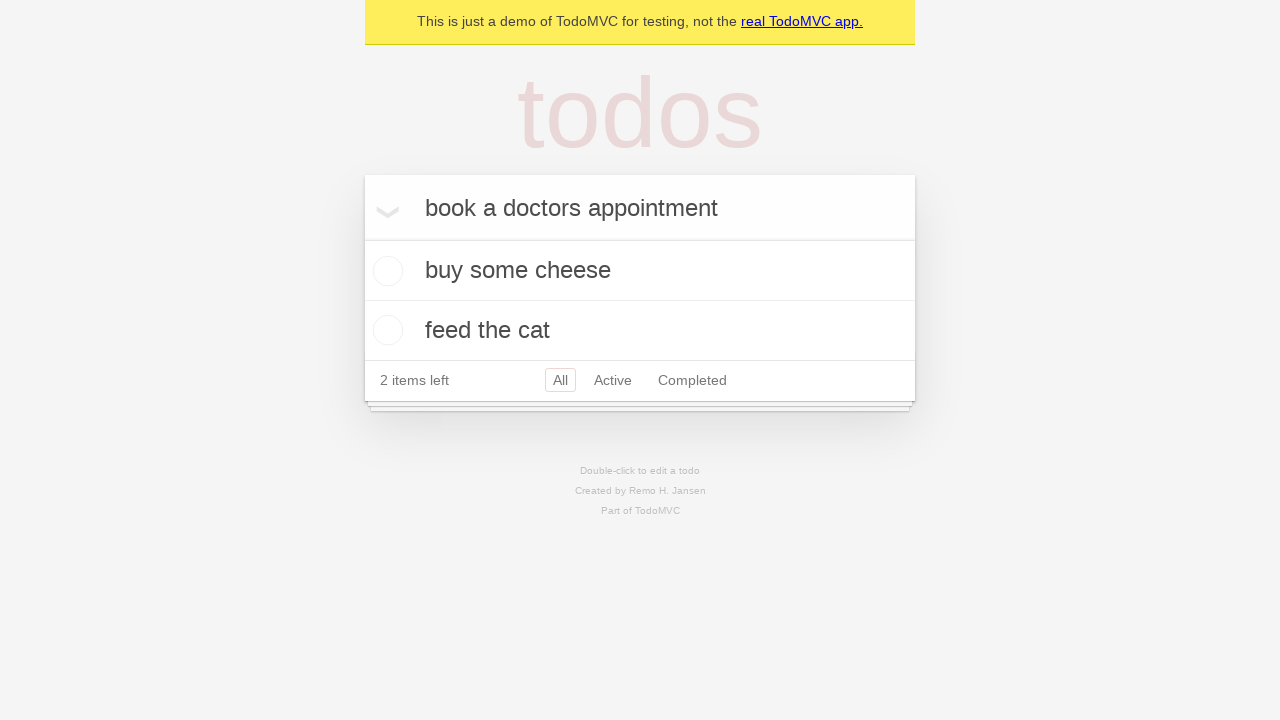

Pressed Enter to create todo 'book a doctors appointment' on internal:attr=[placeholder="What needs to be done?"i]
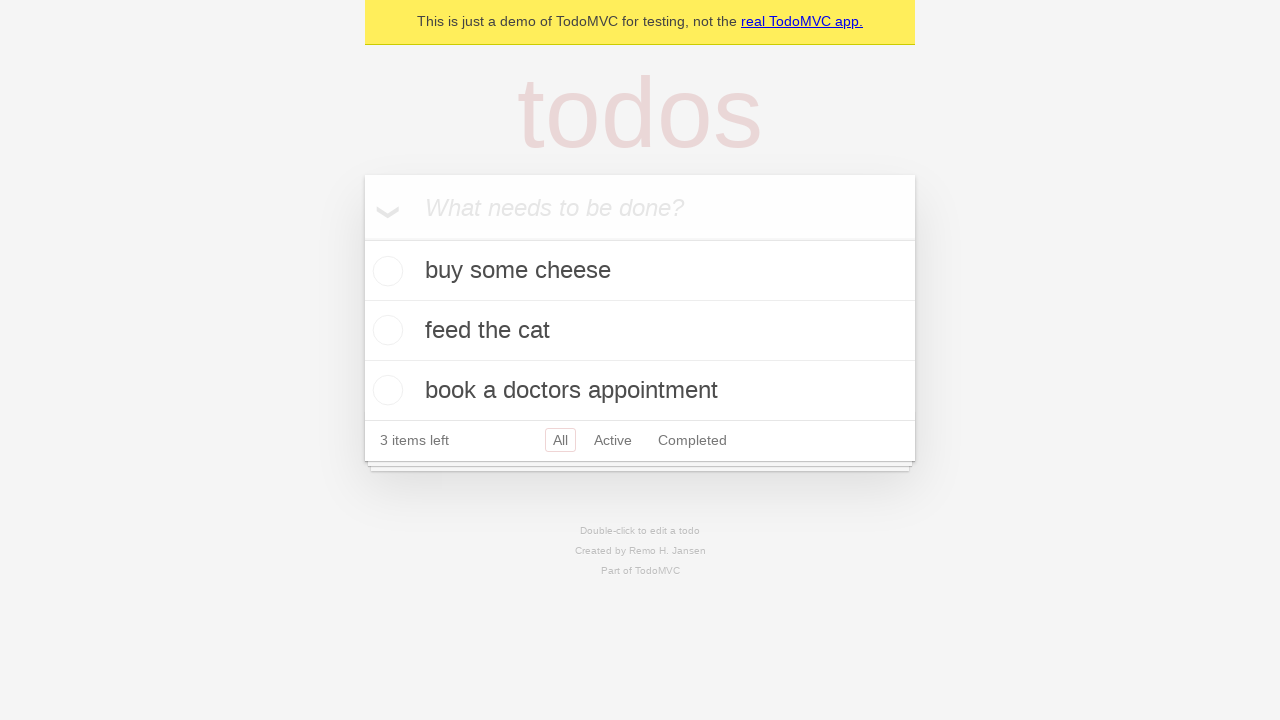

Double-clicked second todo item to enter edit mode at (640, 331) on internal:testid=[data-testid="todo-item"s] >> nth=1
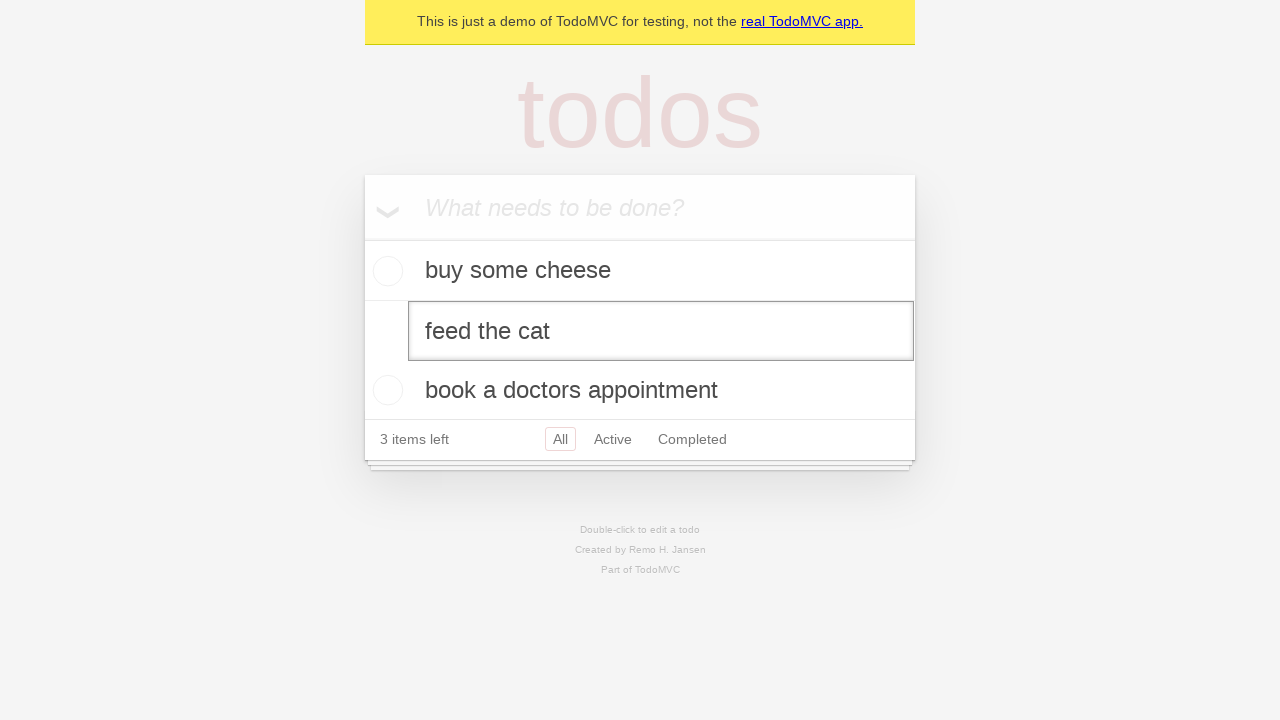

Filled edit textbox with '    buy some sausages    ' (with whitespace) on internal:testid=[data-testid="todo-item"s] >> nth=1 >> internal:role=textbox[nam
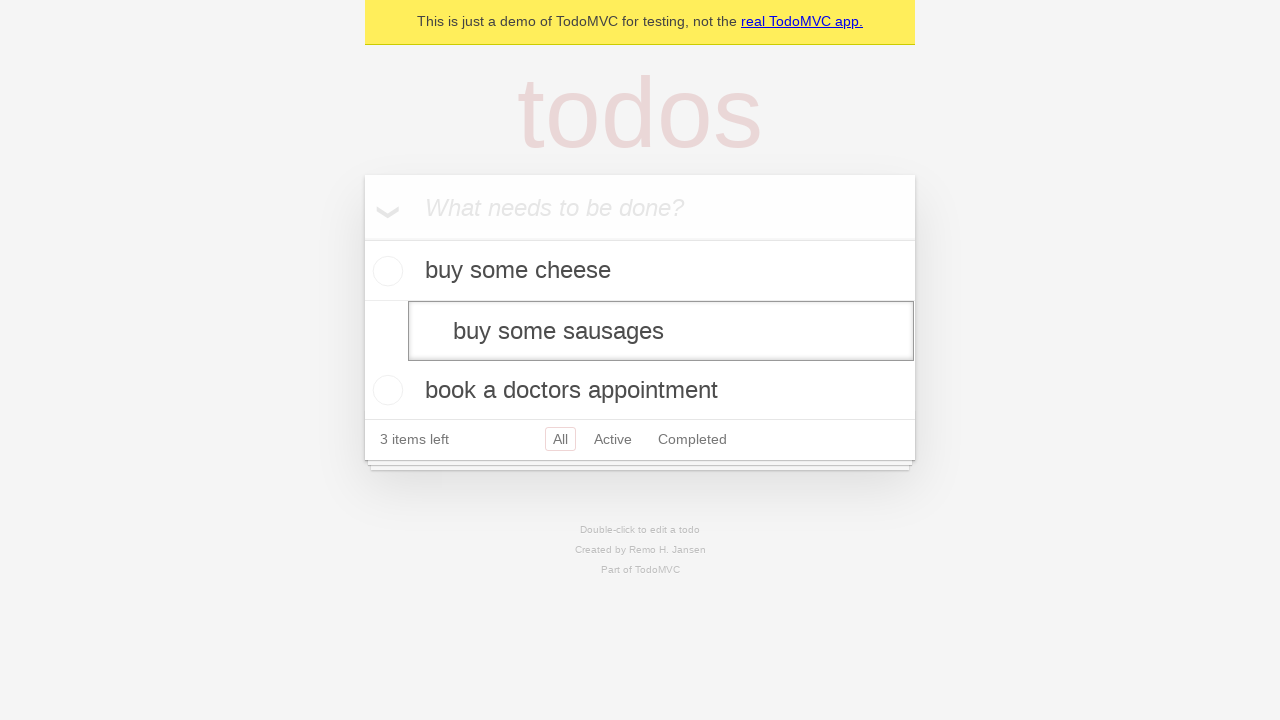

Pressed Enter to confirm edited todo text on internal:testid=[data-testid="todo-item"s] >> nth=1 >> internal:role=textbox[nam
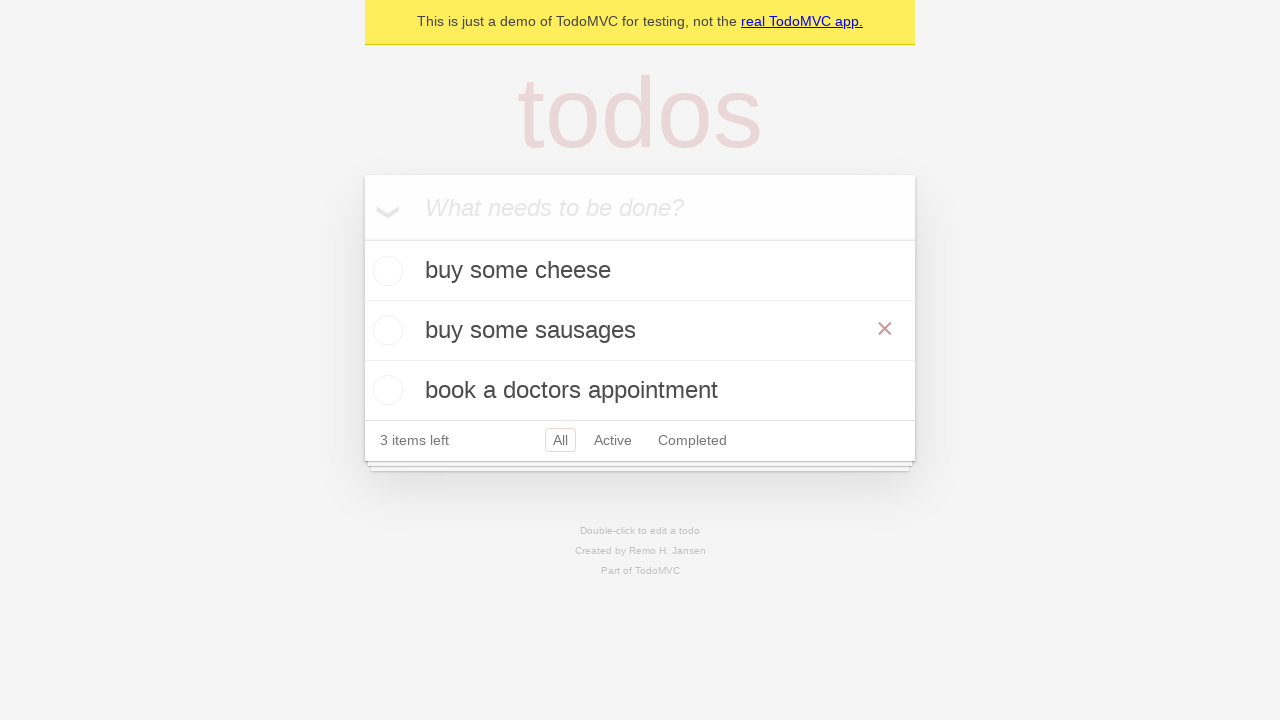

Verified all todo items have correct text with whitespace trimmed
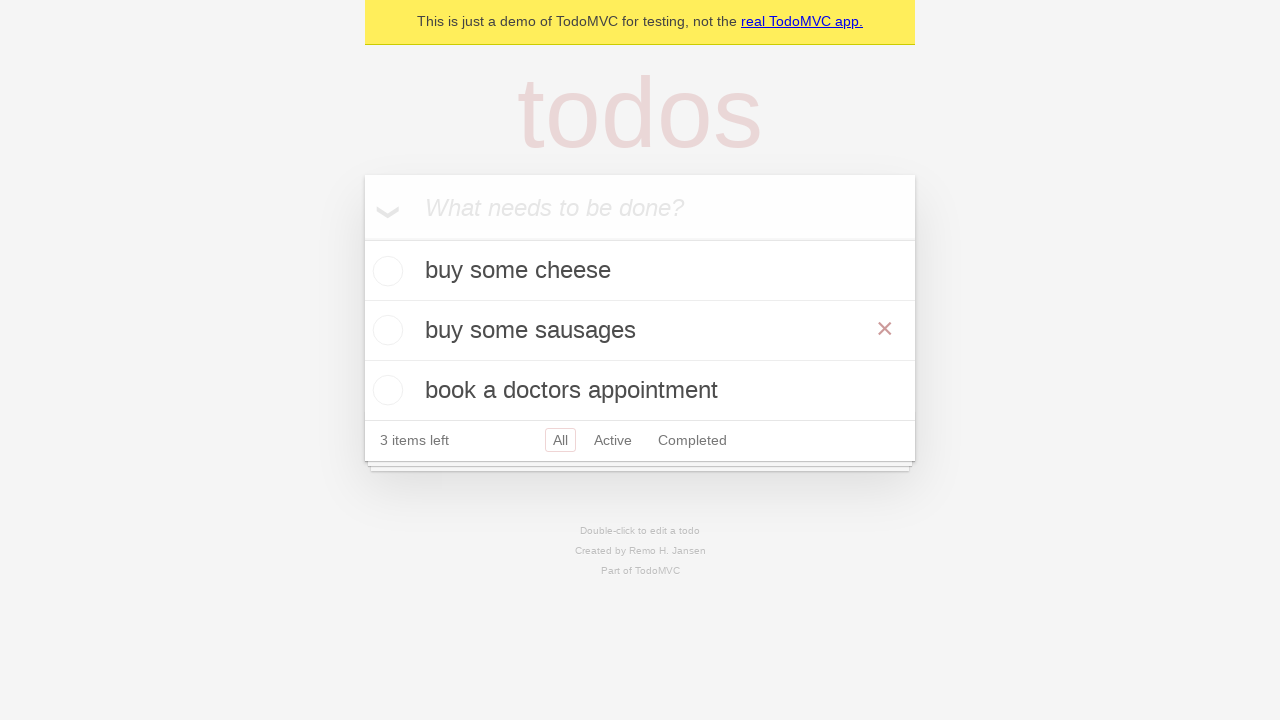

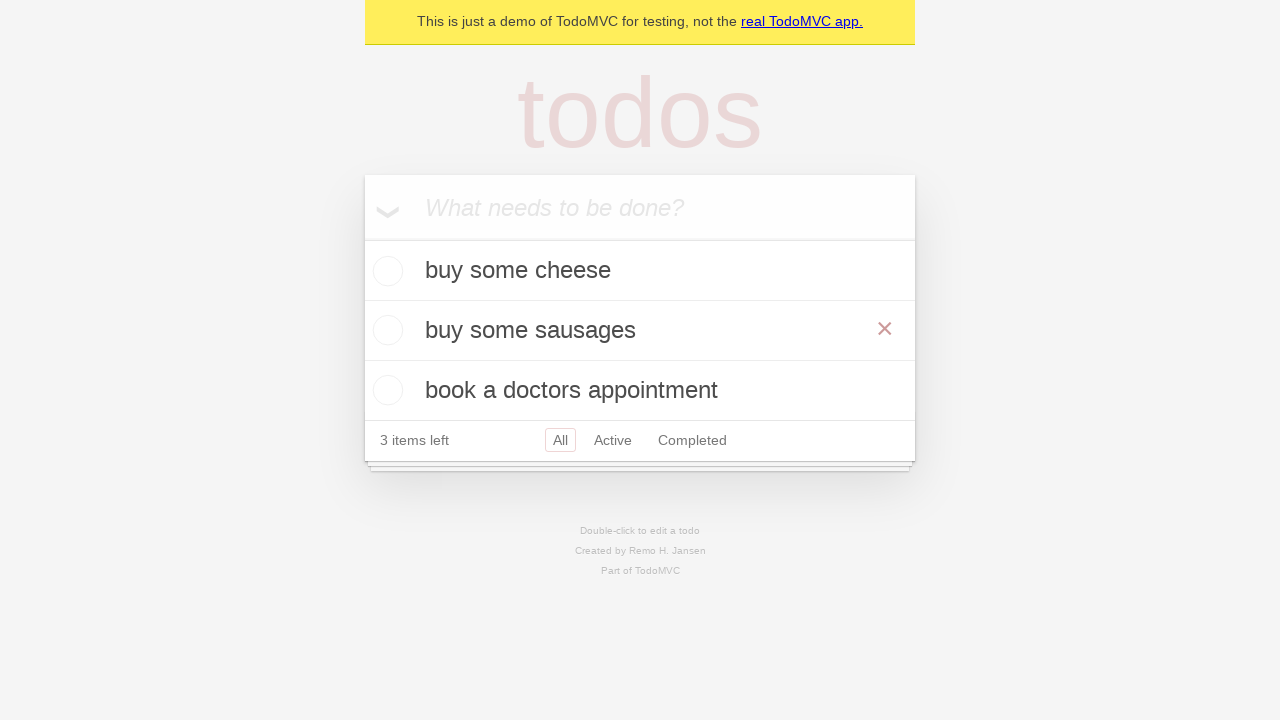